Tests that clicking the "Email" column header sorts the text values in ascending order.

Starting URL: http://the-internet.herokuapp.com/tables

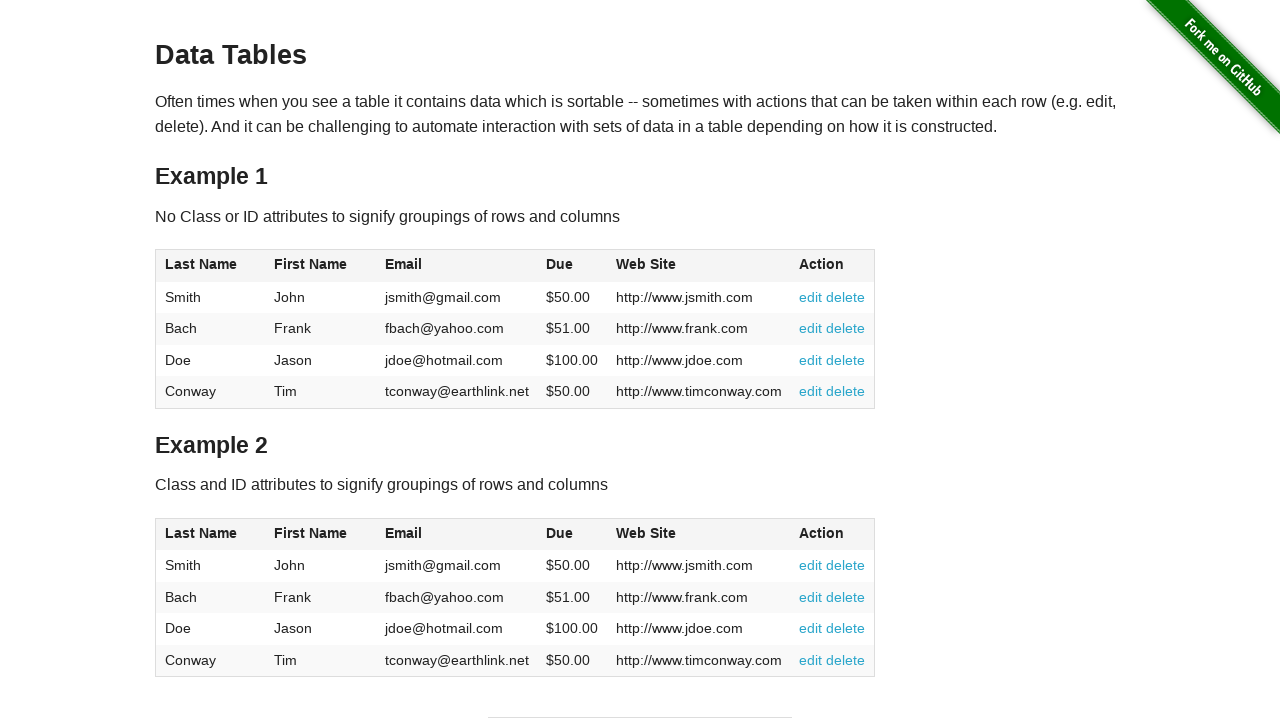

Clicked Email column header to sort ascending at (457, 266) on #table1 thead tr th:nth-of-type(3)
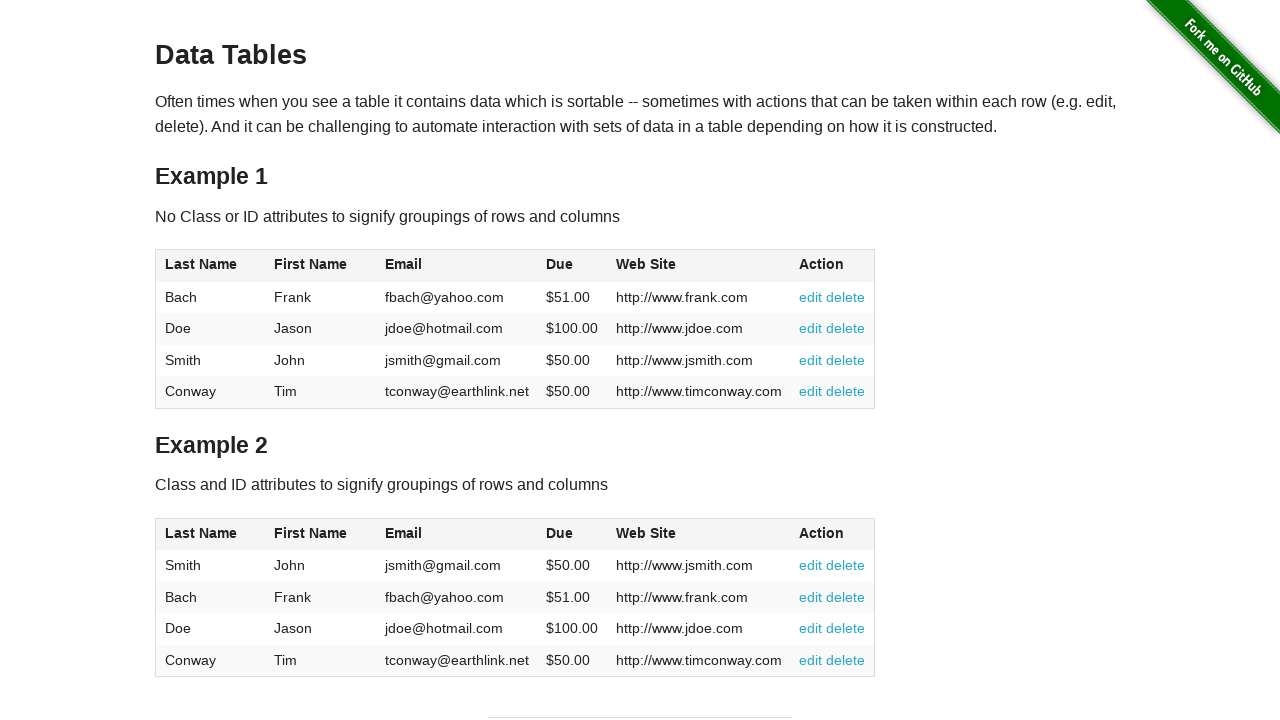

Table sorted and Email column cells are visible
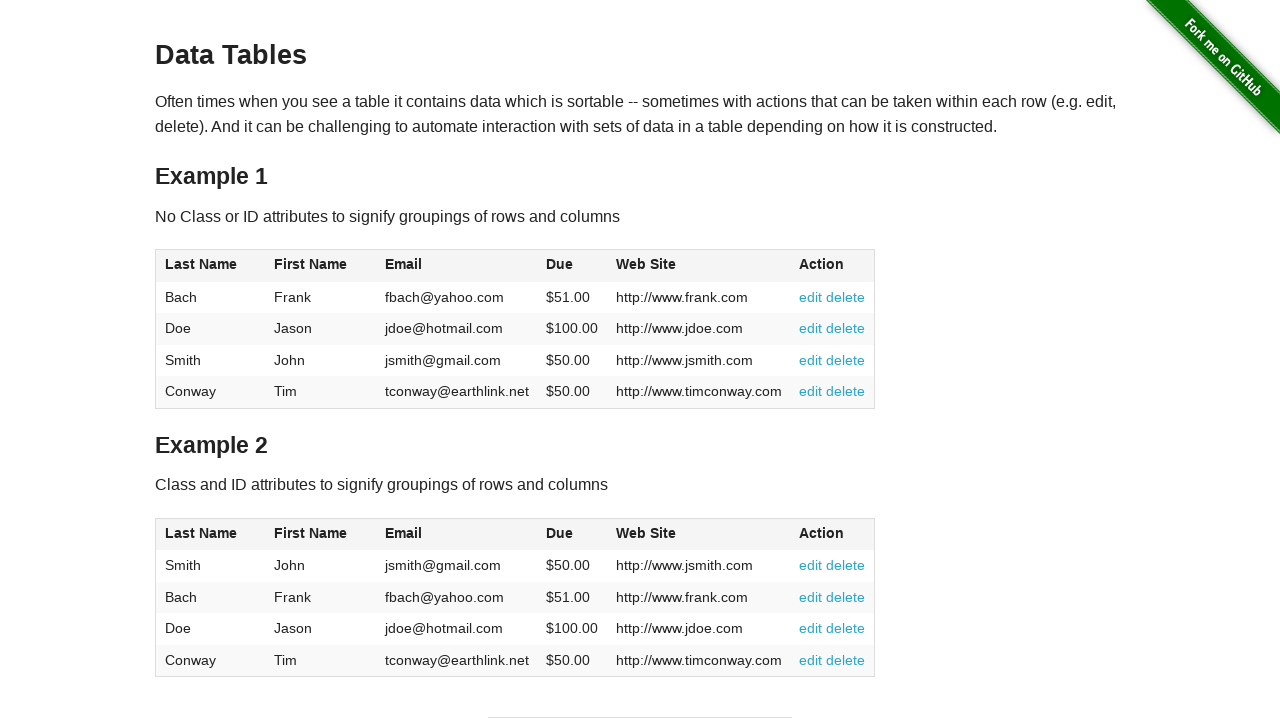

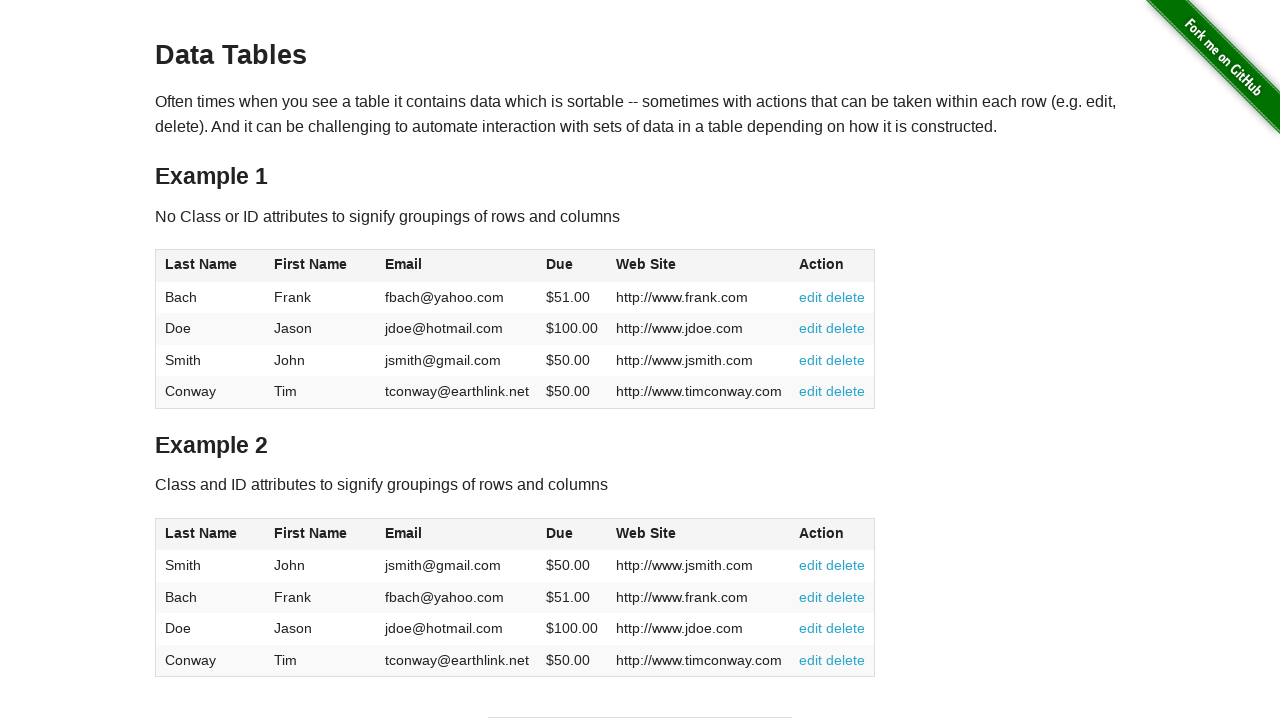